Tests click and hold functionality by selecting elements 1 through 8 on a jQuery UI selectable grid demo page and verifying that 8 elements are selected.

Starting URL: http://jqueryui.com/resources/demos/selectable/display-grid.html

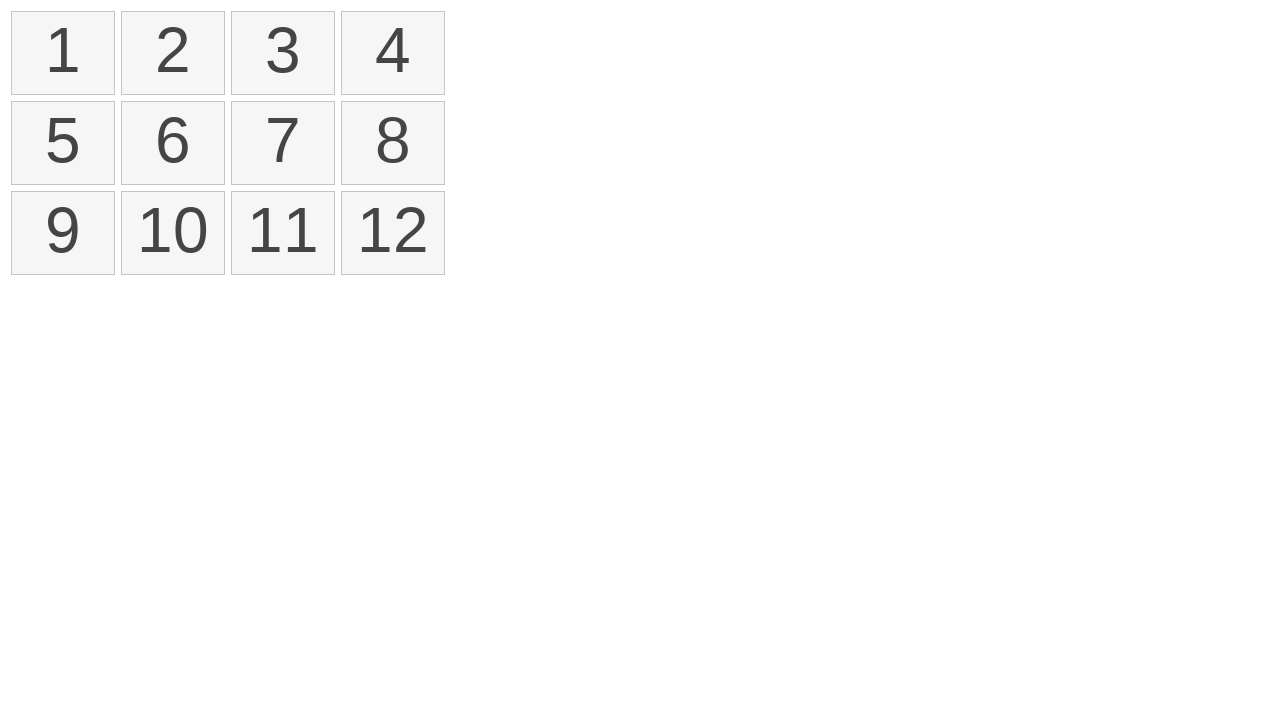

Navigated to jQuery UI selectable display-grid demo page
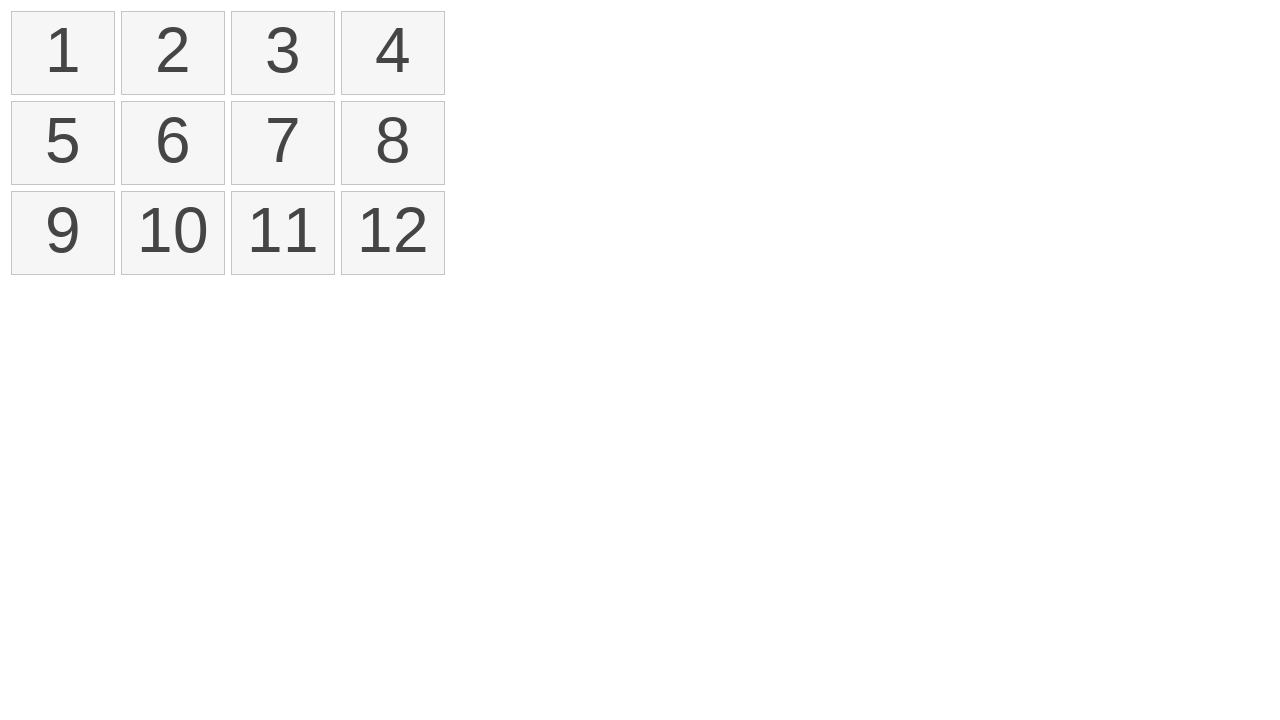

Located element 1 in the selectable grid
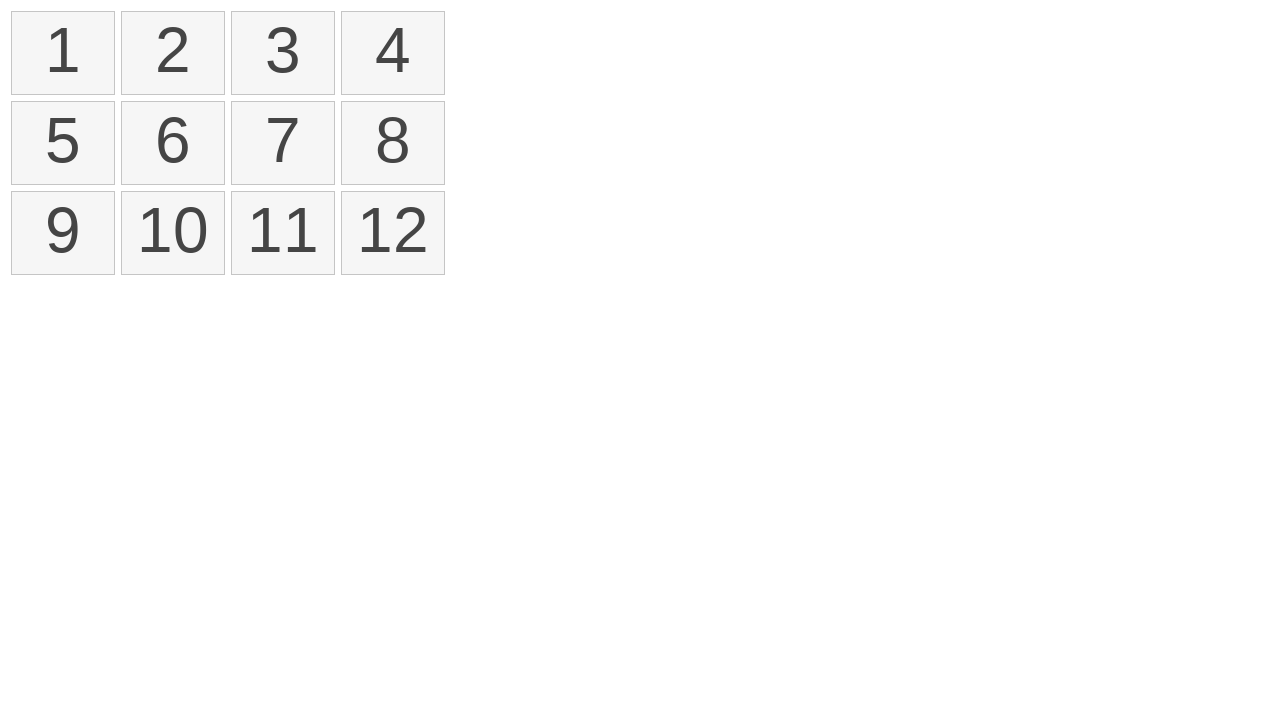

Located element 8 in the selectable grid
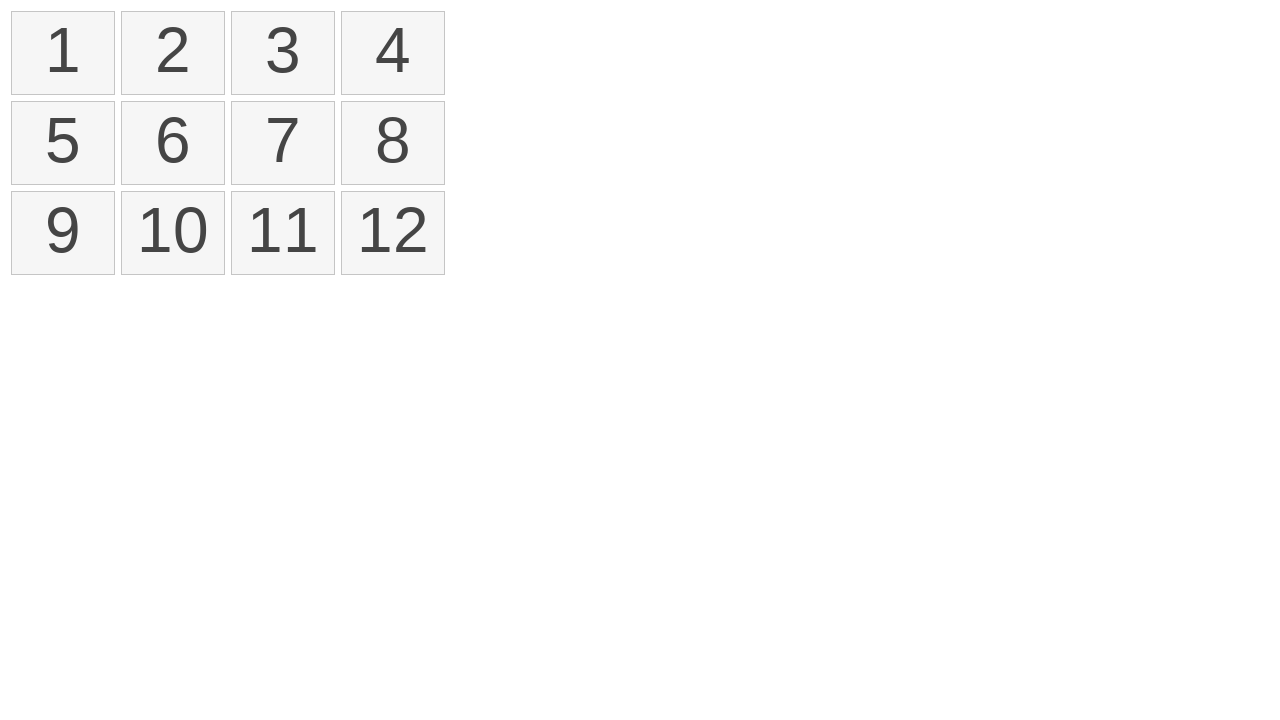

Retrieved bounding box for element 1
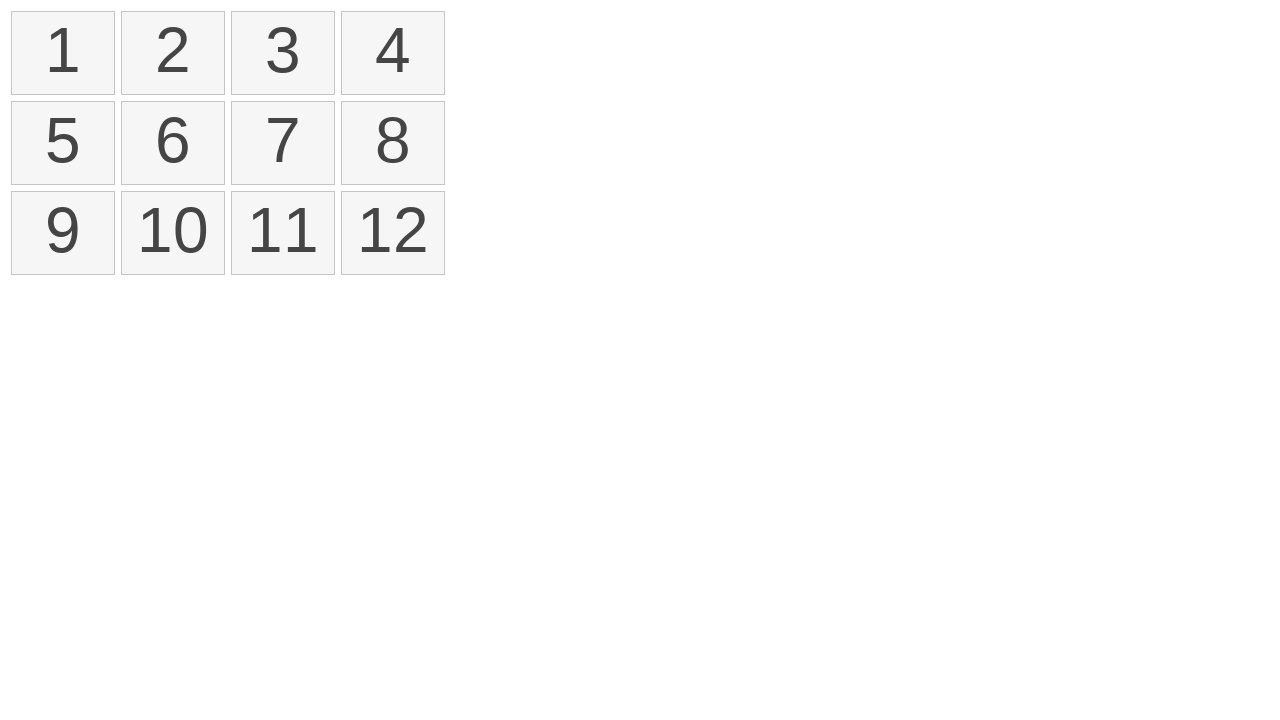

Retrieved bounding box for element 8
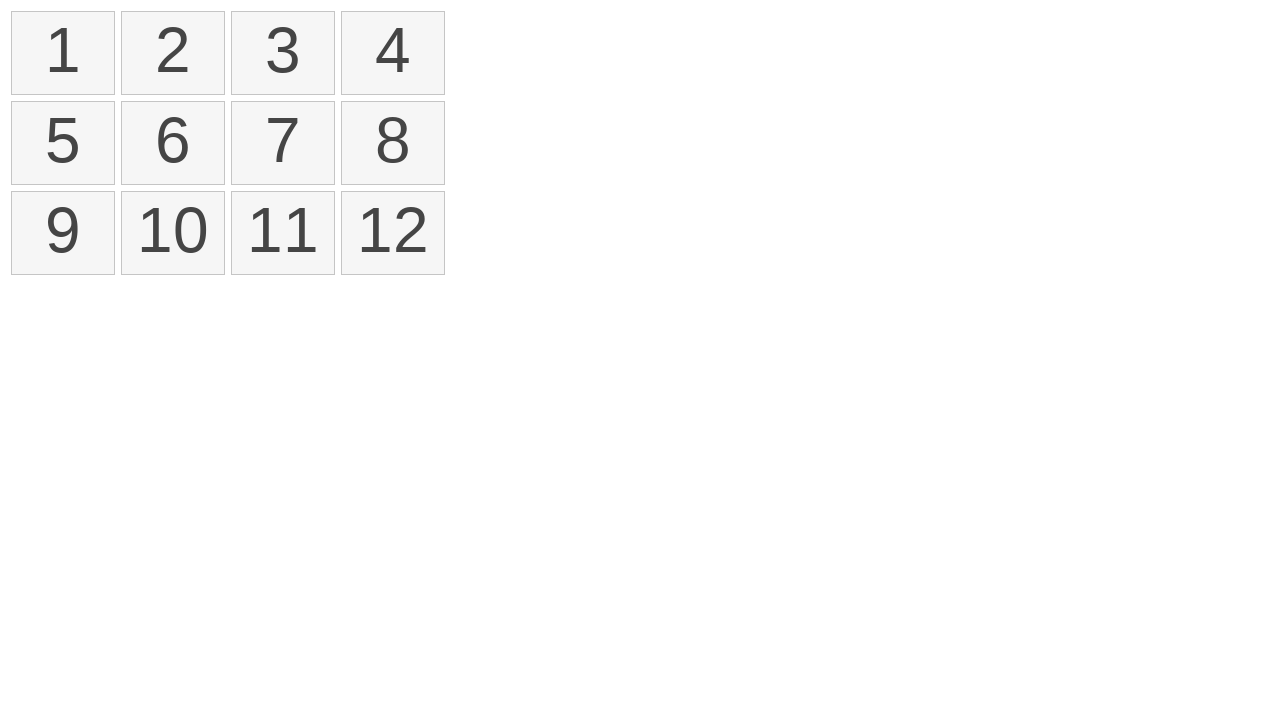

Moved mouse to center of element 1 at (63, 53)
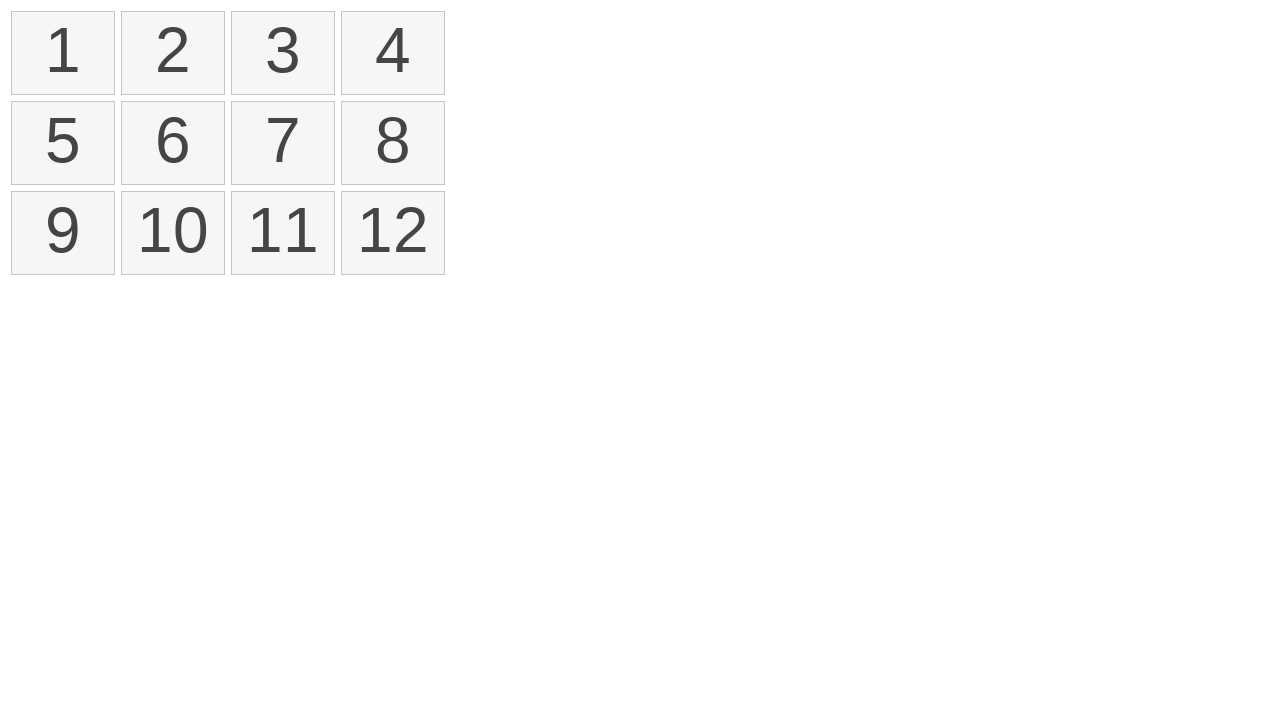

Pressed mouse button down on element 1 at (63, 53)
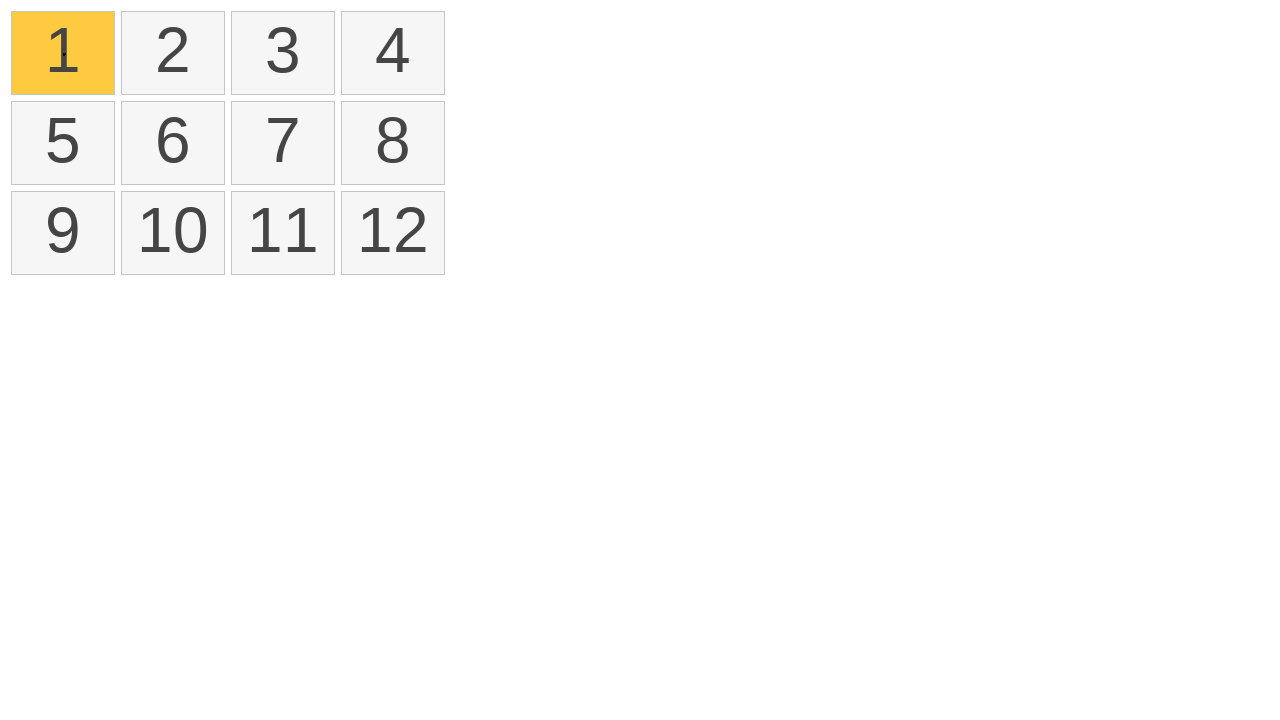

Dragged mouse to center of element 8 at (393, 143)
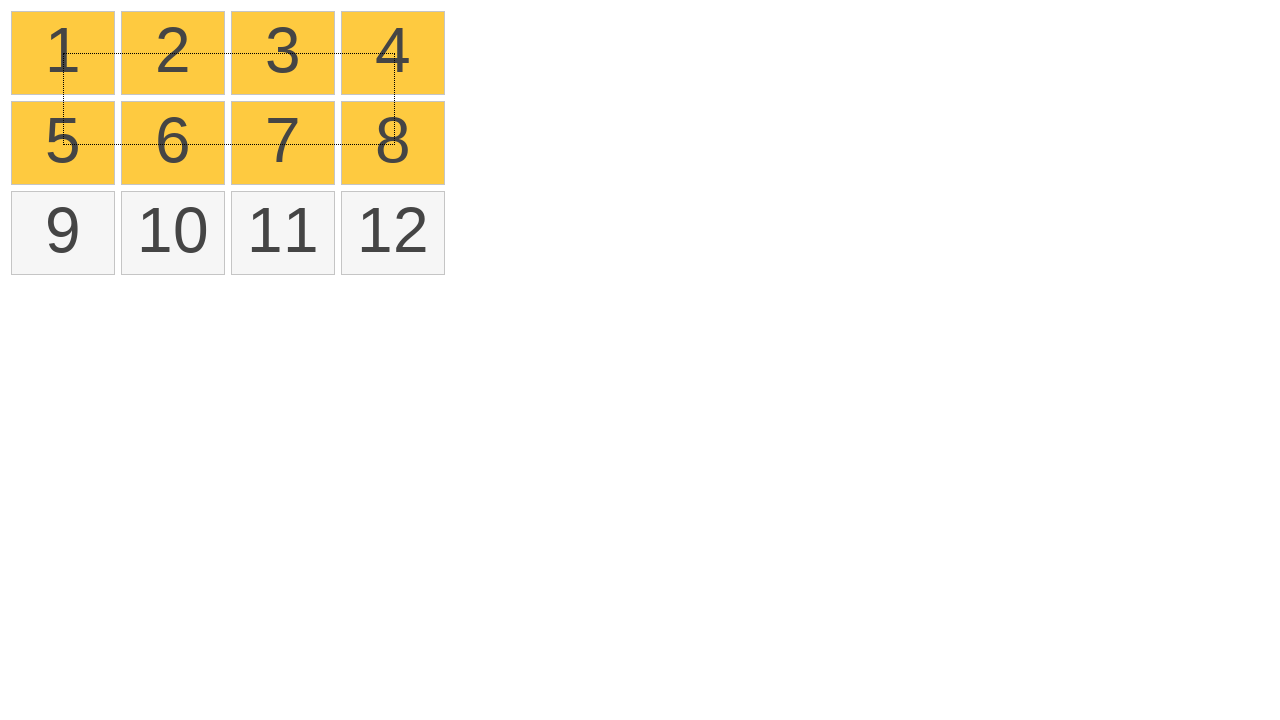

Released mouse button to complete drag selection from element 1 to 8 at (393, 143)
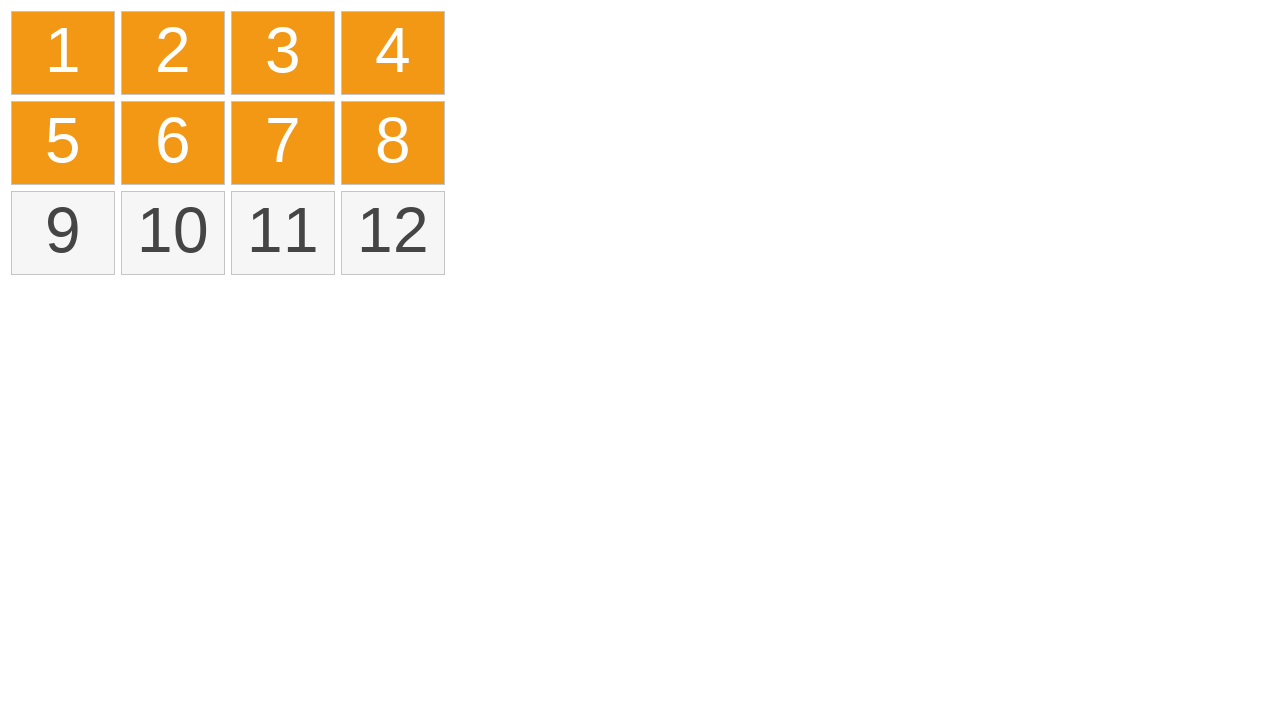

Located all selected elements with ui-selected class
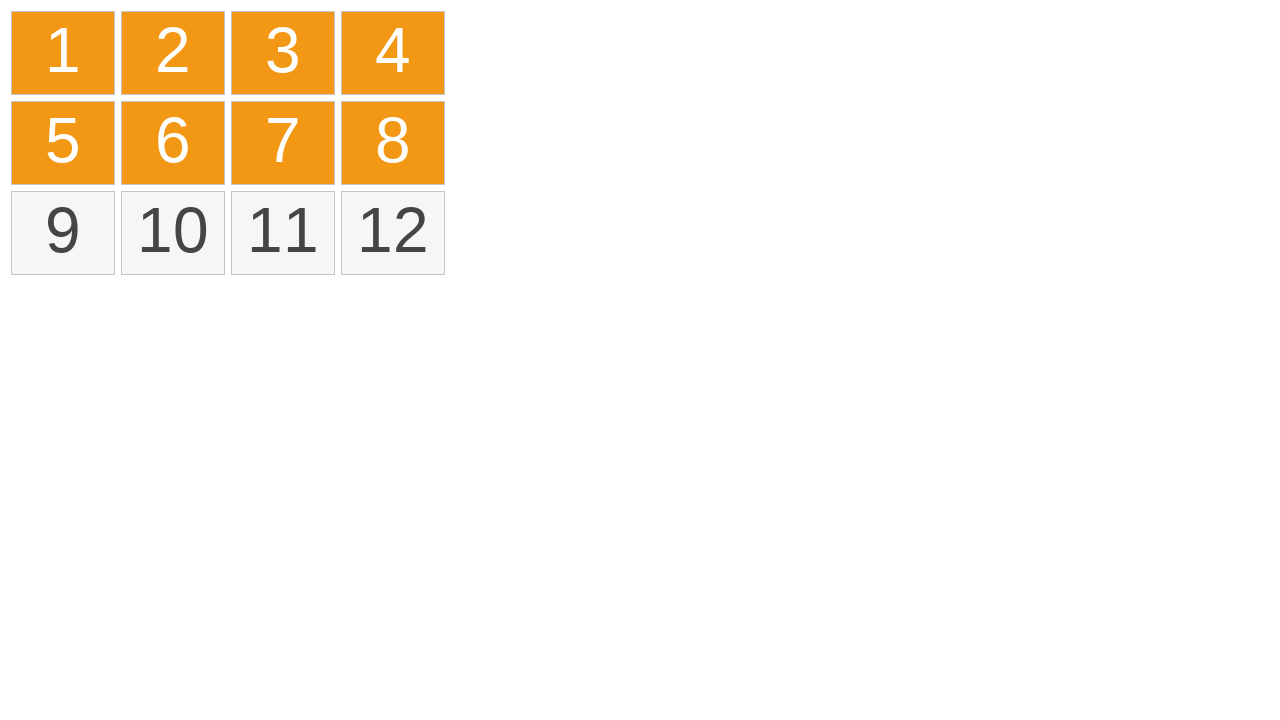

Verified that exactly 8 elements are selected
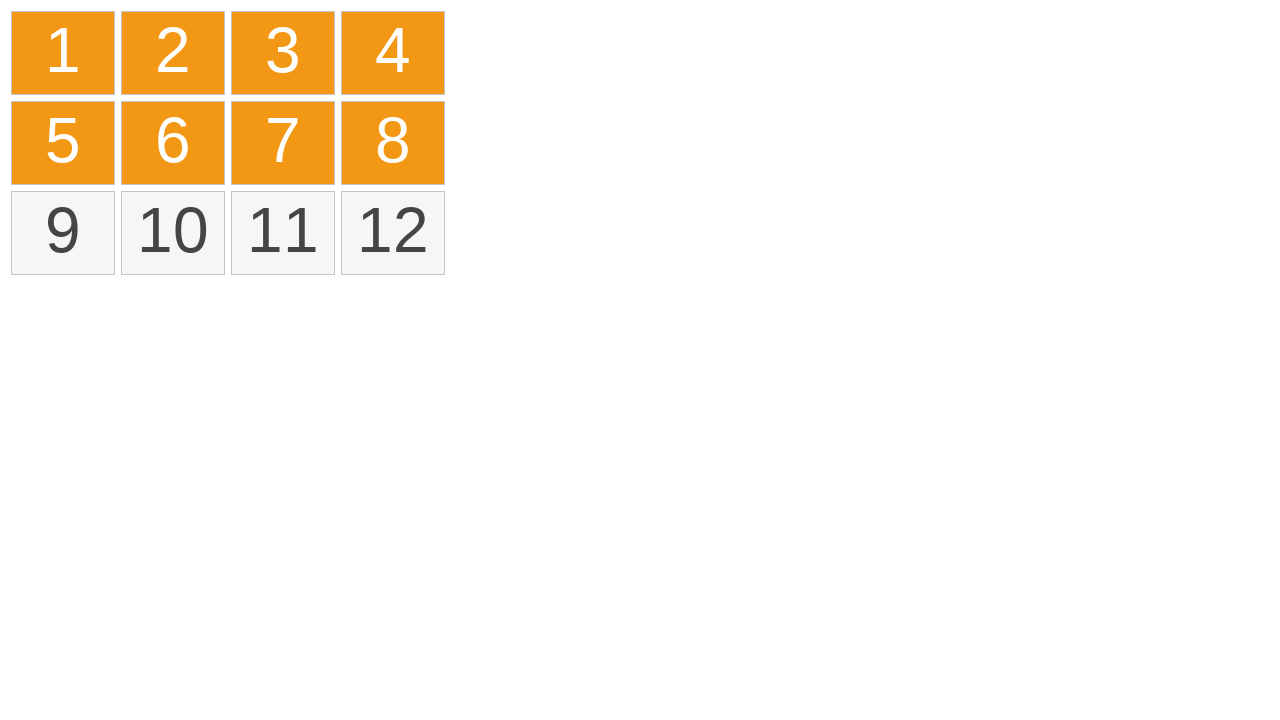

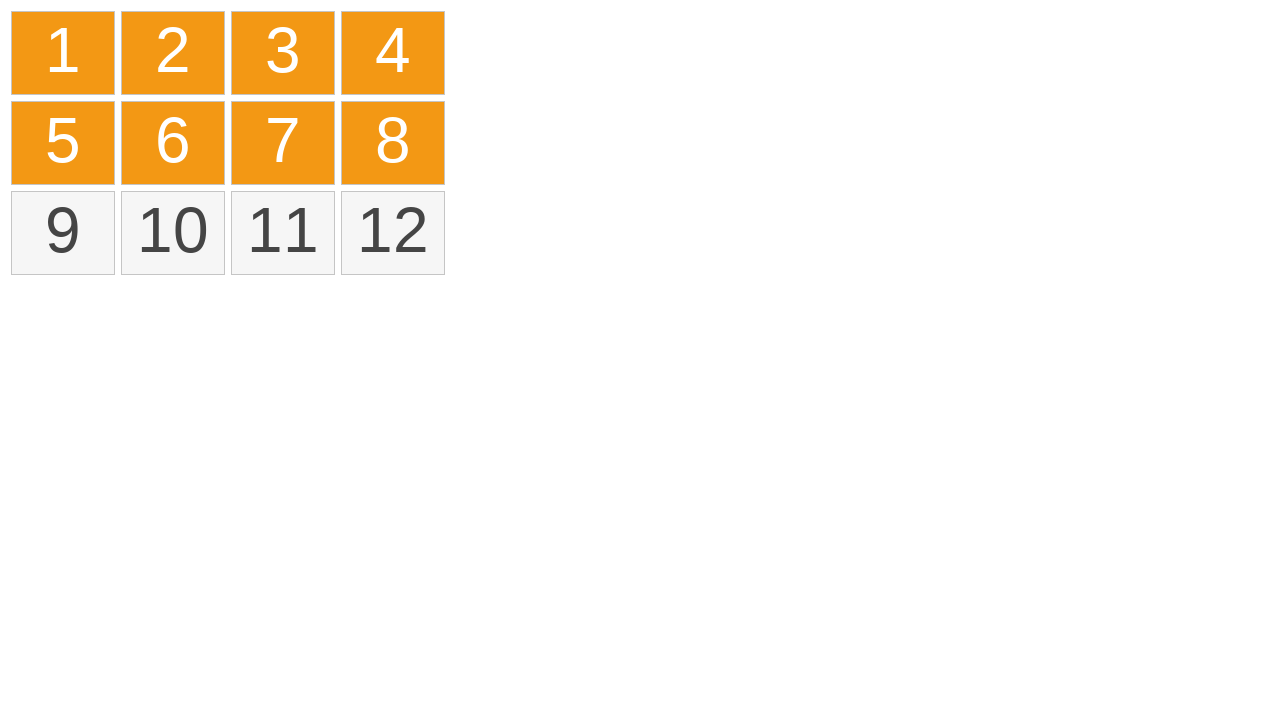